Tests JavaScript alert handling by clicking a button inside an iframe that triggers an alert, then accepting the alert dialog

Starting URL: https://www.w3schools.com/jsref/tryit.asp?filename=tryjsref_alert

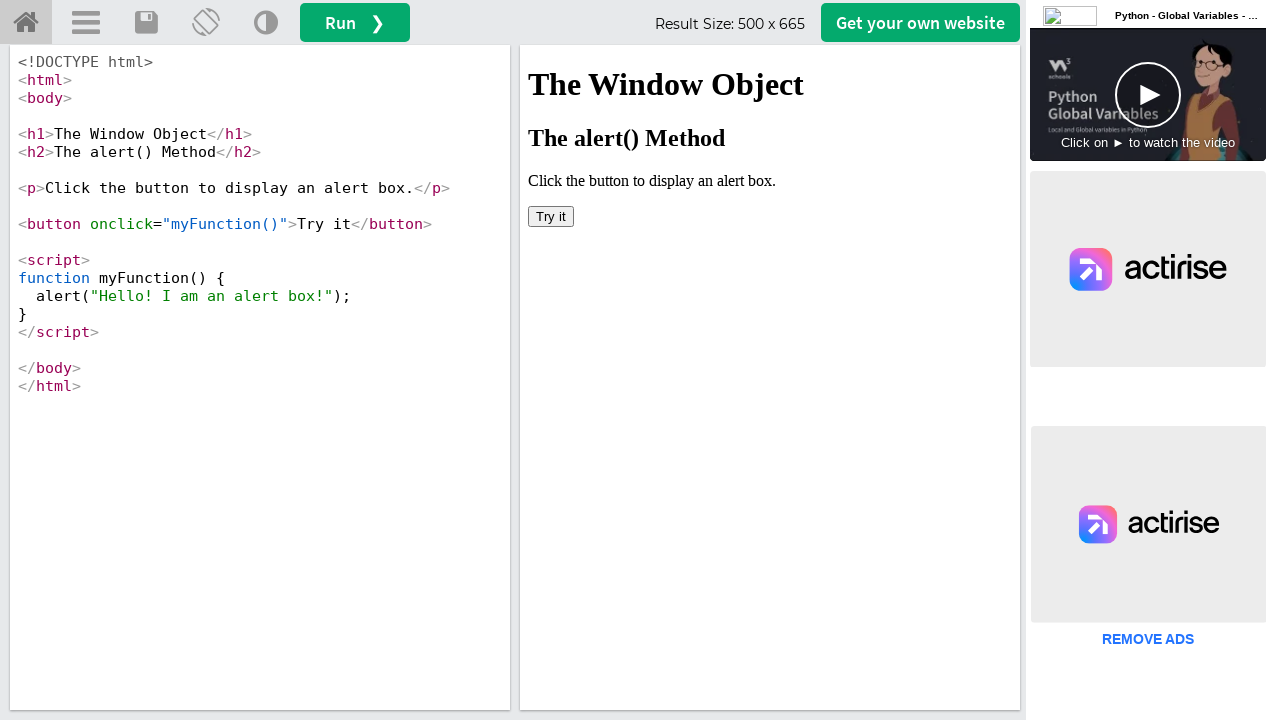

Located iframe with id 'iframeResult' containing the test content
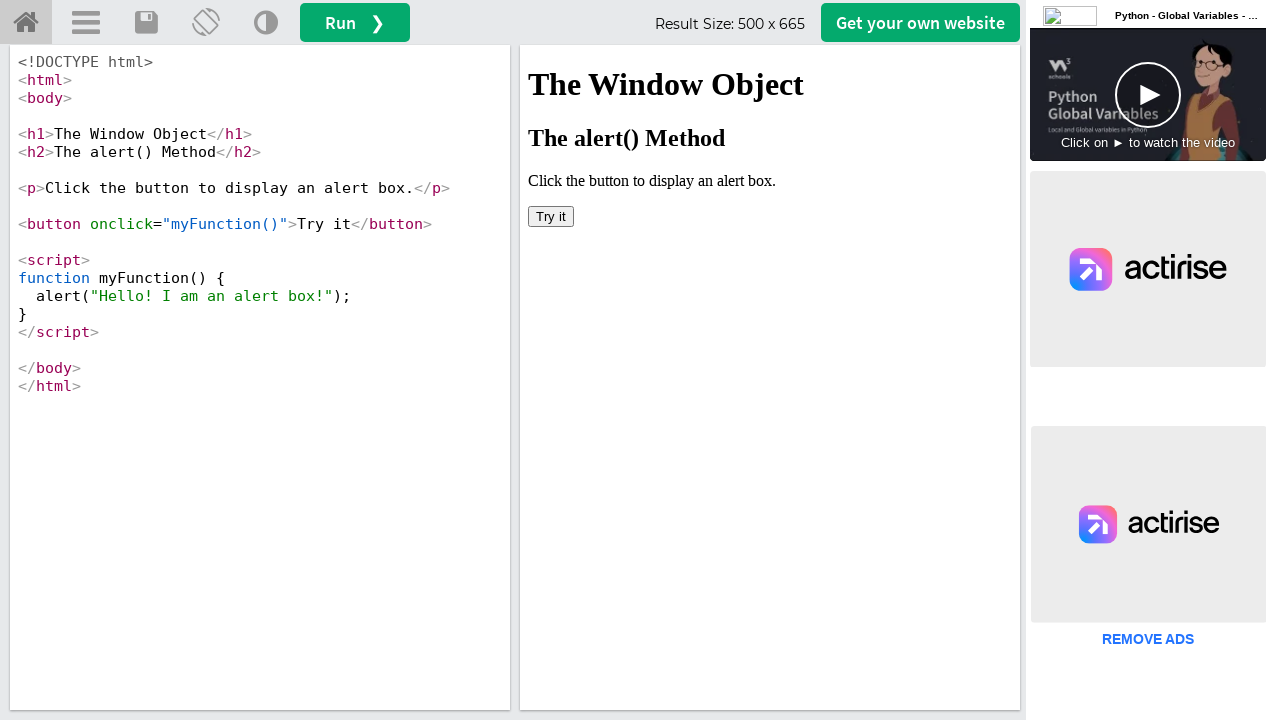

Clicked button inside iframe to trigger JavaScript alert dialog at (551, 216) on #iframeResult >> internal:control=enter-frame >> xpath=//body/button
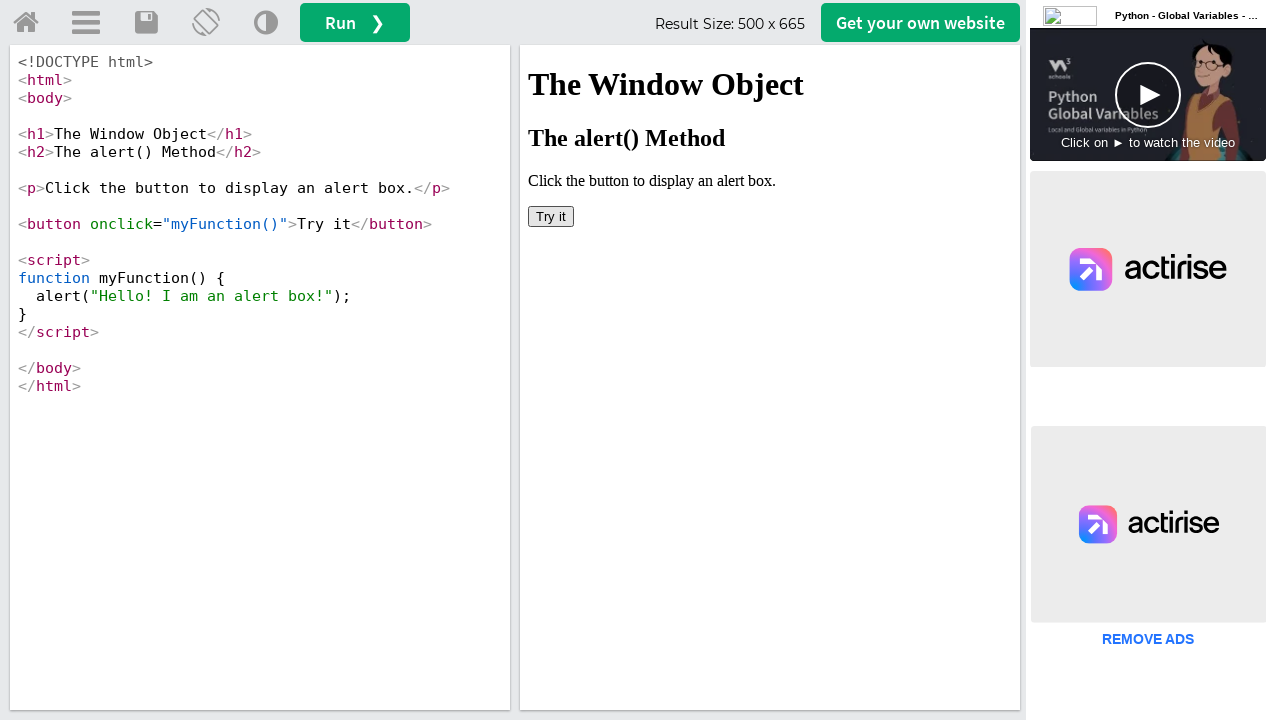

Set up dialog handler to accept alert dialog
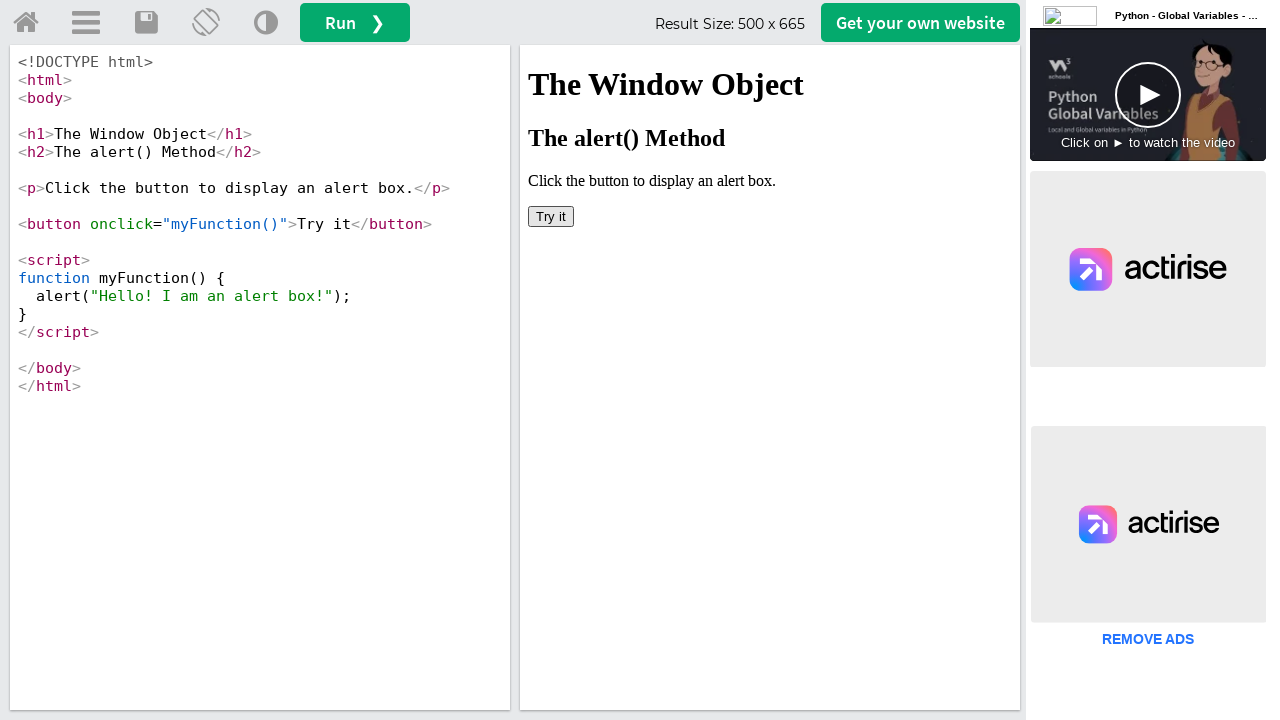

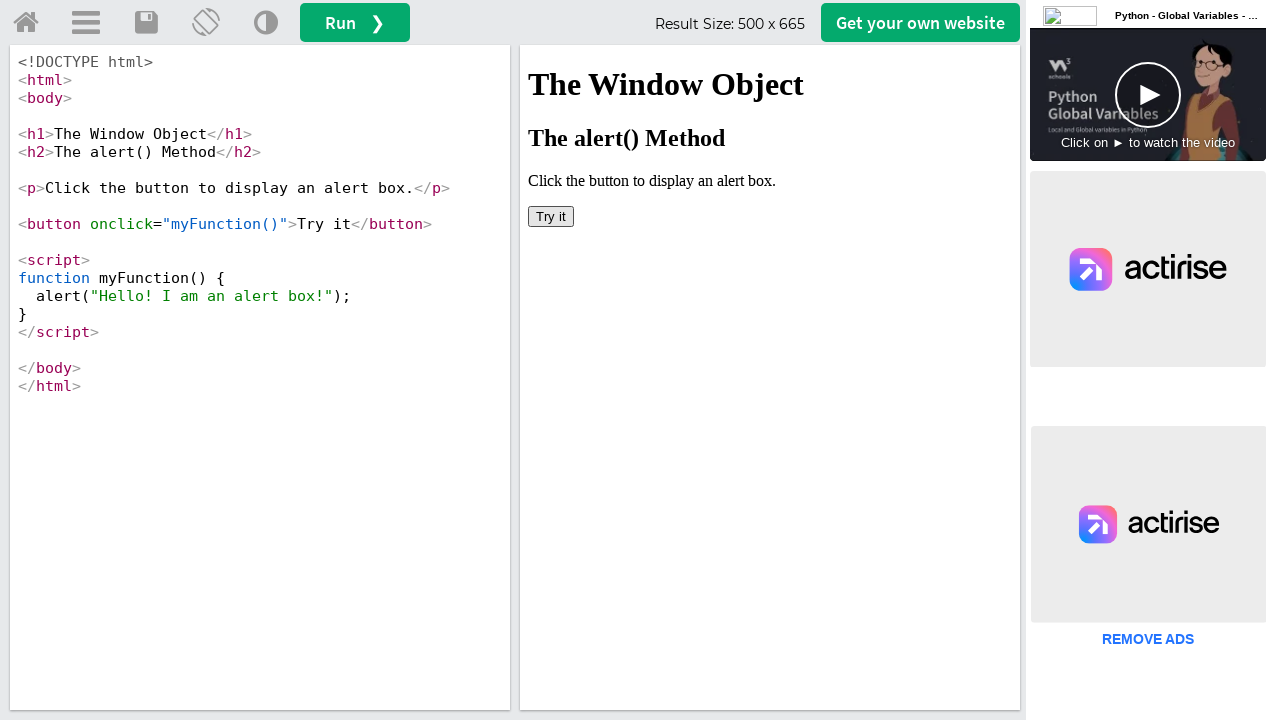